Tests that last name is not a required field by submitting the registration form with an empty last name and verifying successful registration (table displayed).

Starting URL: https://www.sharelane.com/cgi-bin/register.py?page=1&zip_code=11111

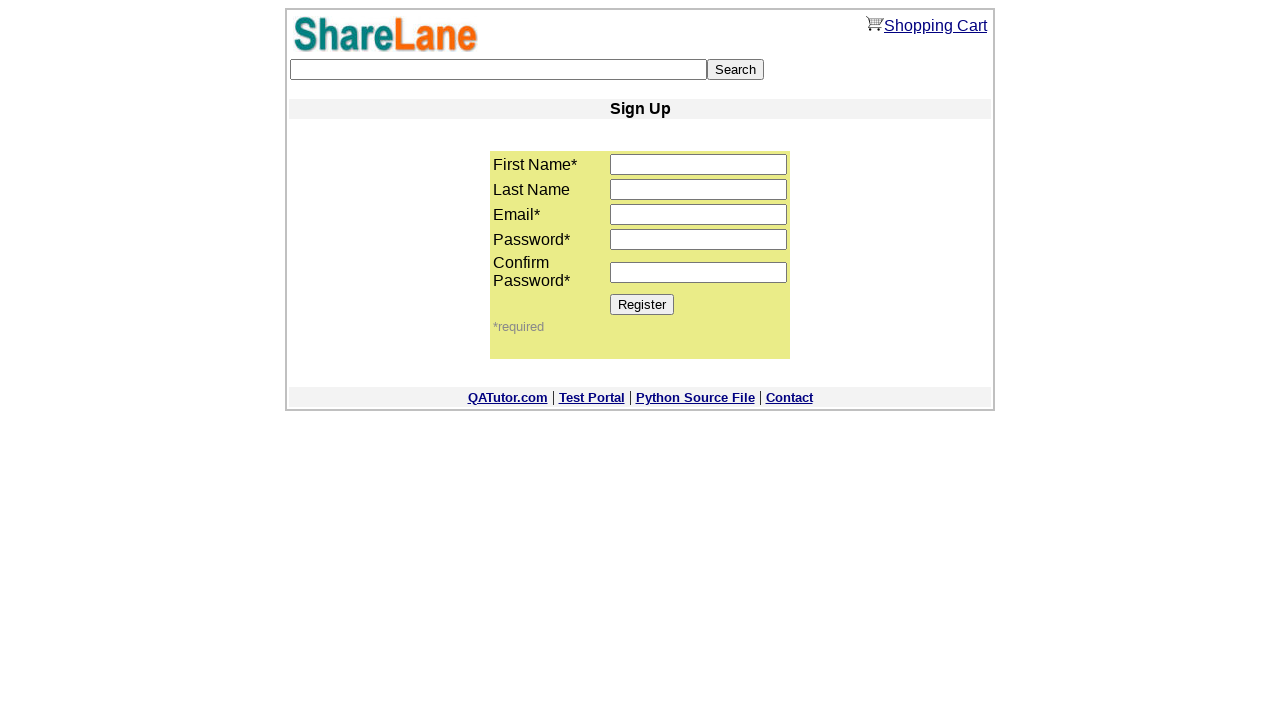

Filled first name field with 'Olga' on input[name='first_name']
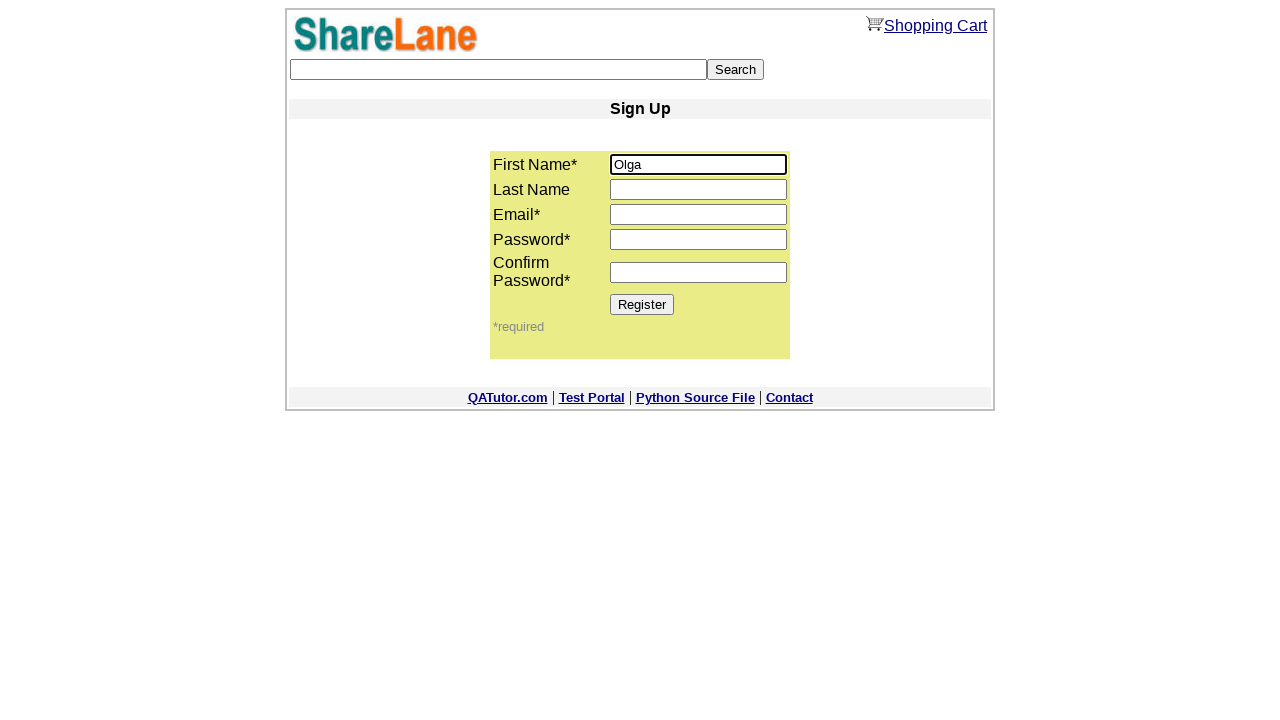

Left last name field empty on input[name='last_name']
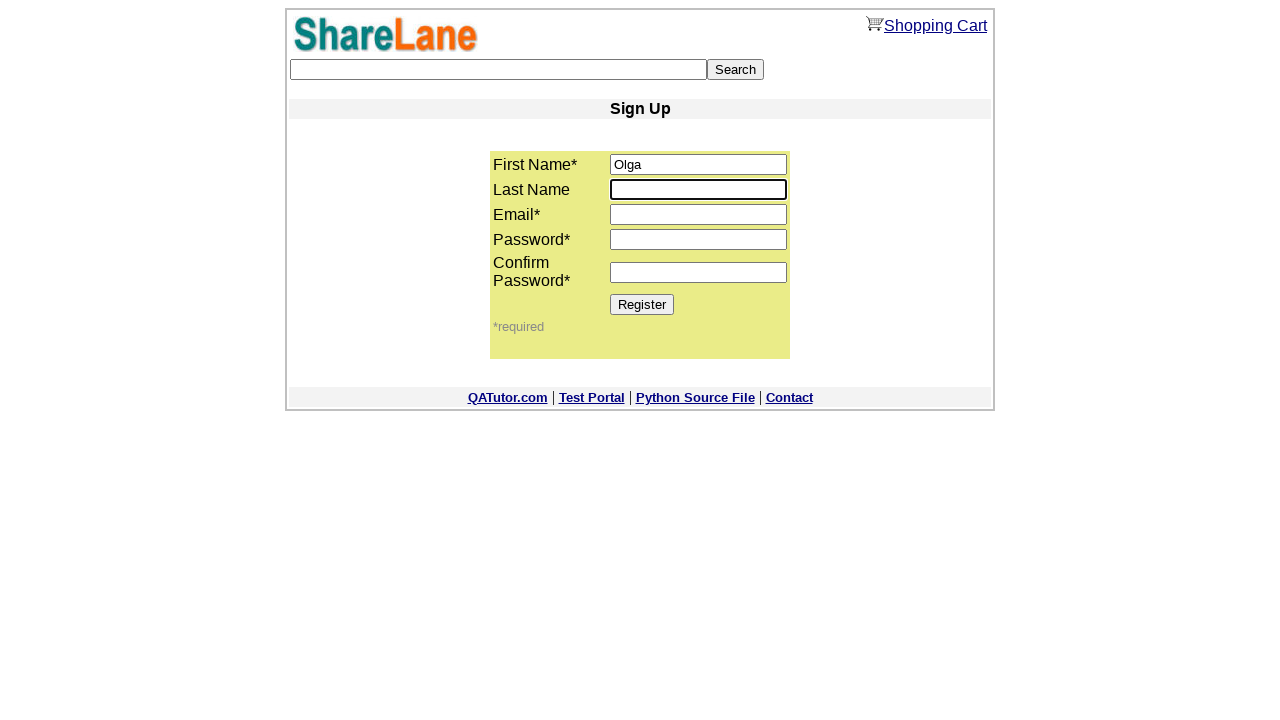

Filled email field with 'olgatester2020@gmail.com' on input[name='email']
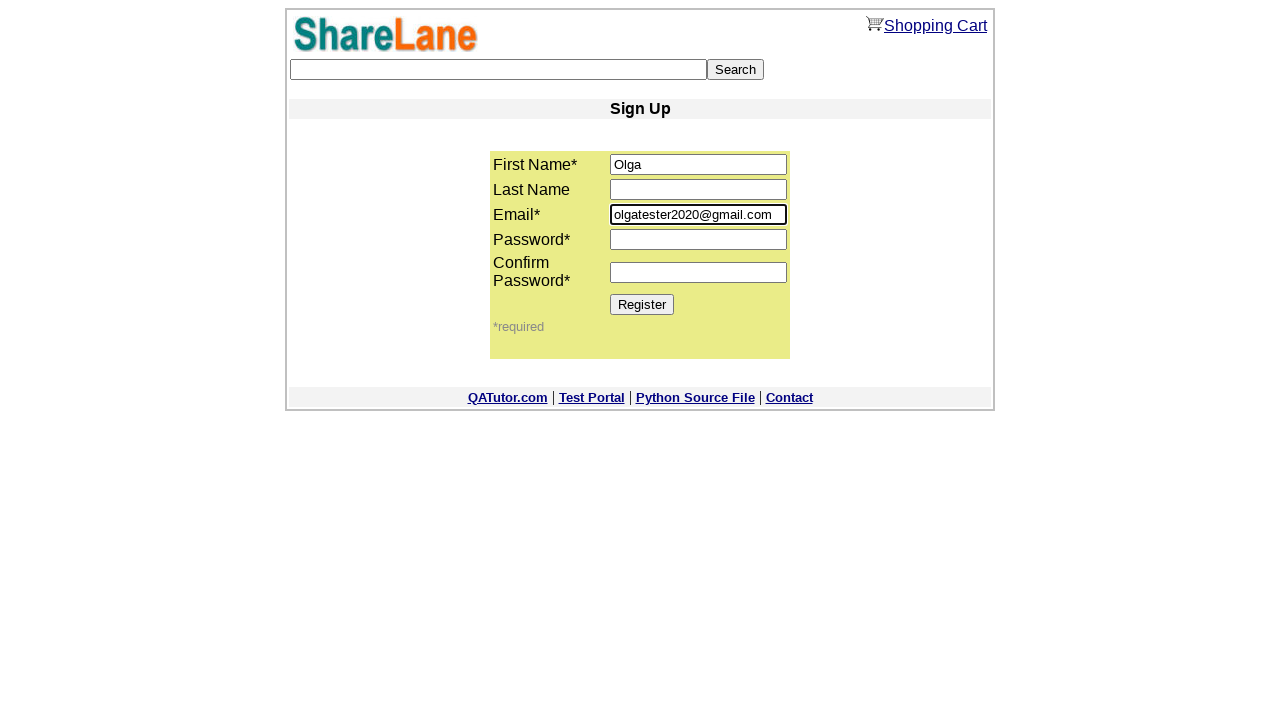

Filled password field with 'qwerty12345' on input[name='password1']
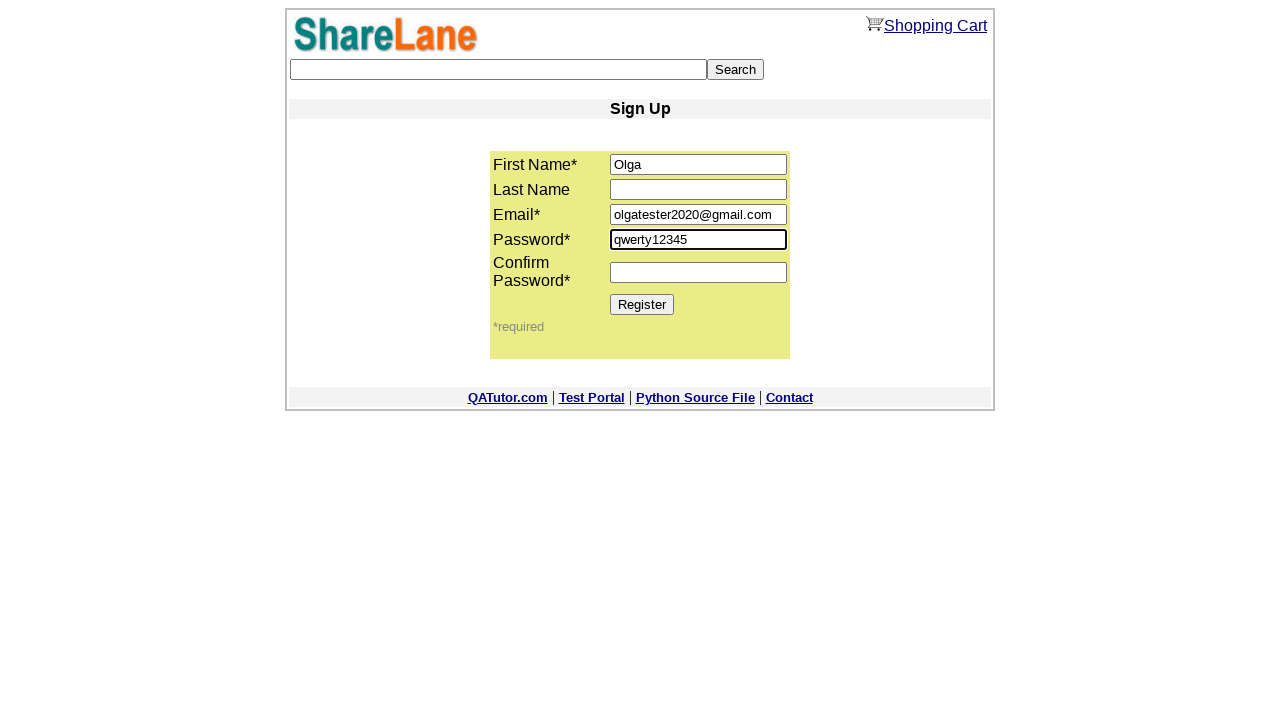

Filled confirm password field with 'qwerty12345' on input[name='password2']
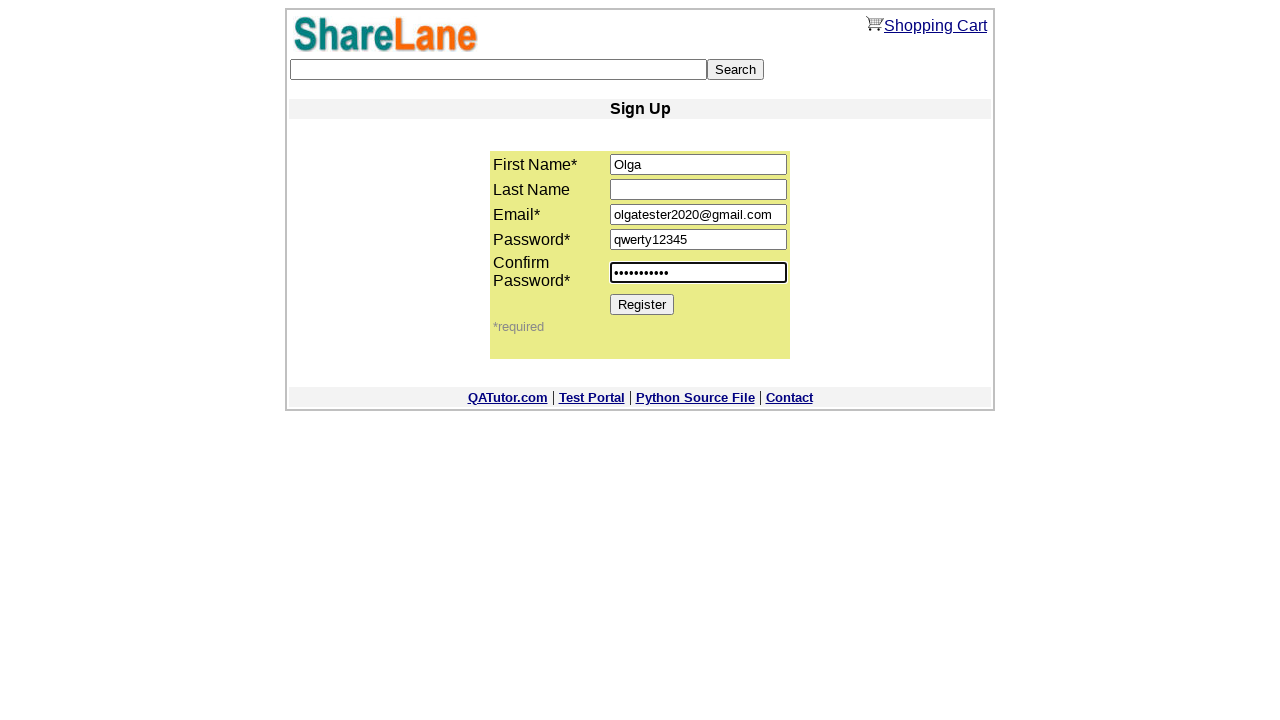

Clicked Register button to submit the form at (642, 304) on input[value='Register']
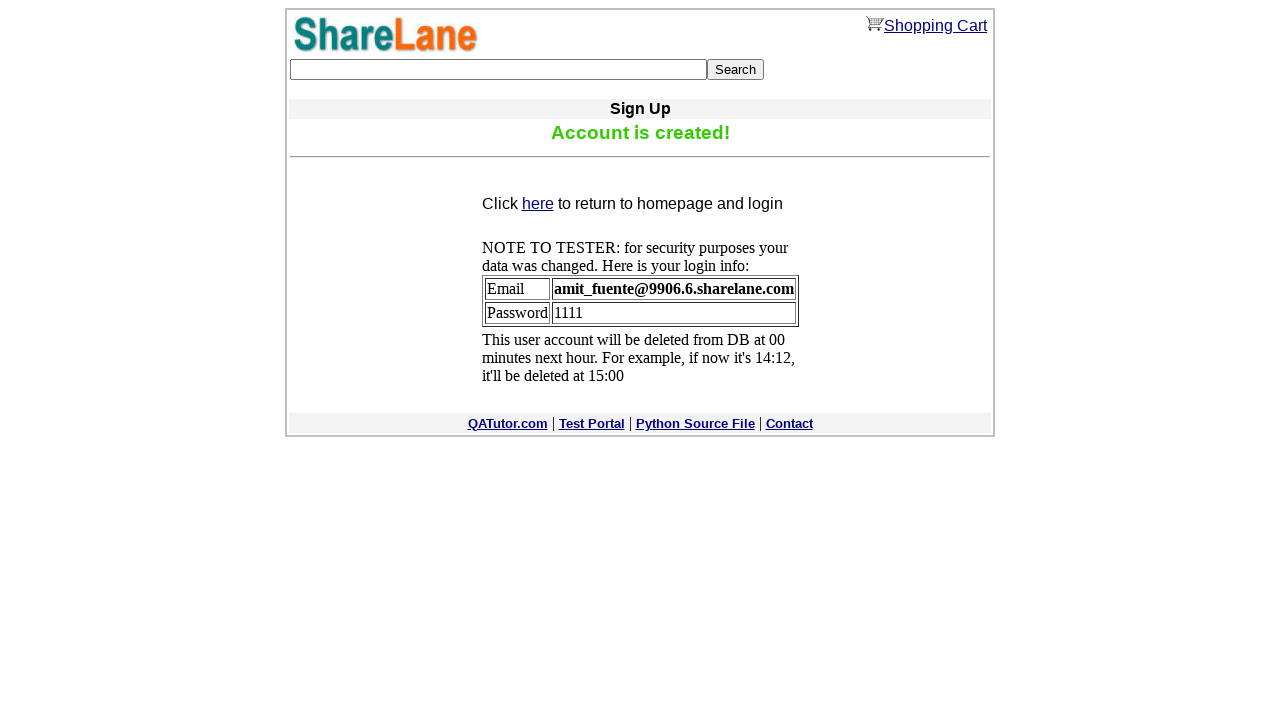

Verified registration was successful by confirming account table is displayed
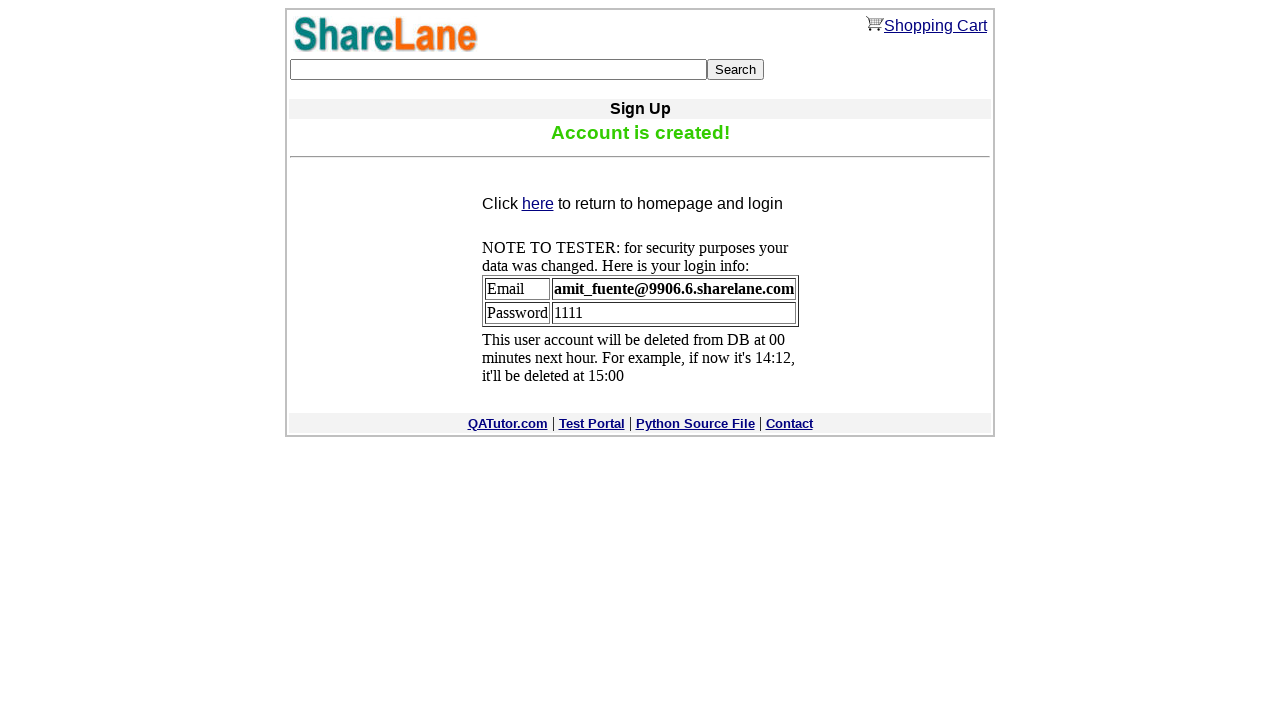

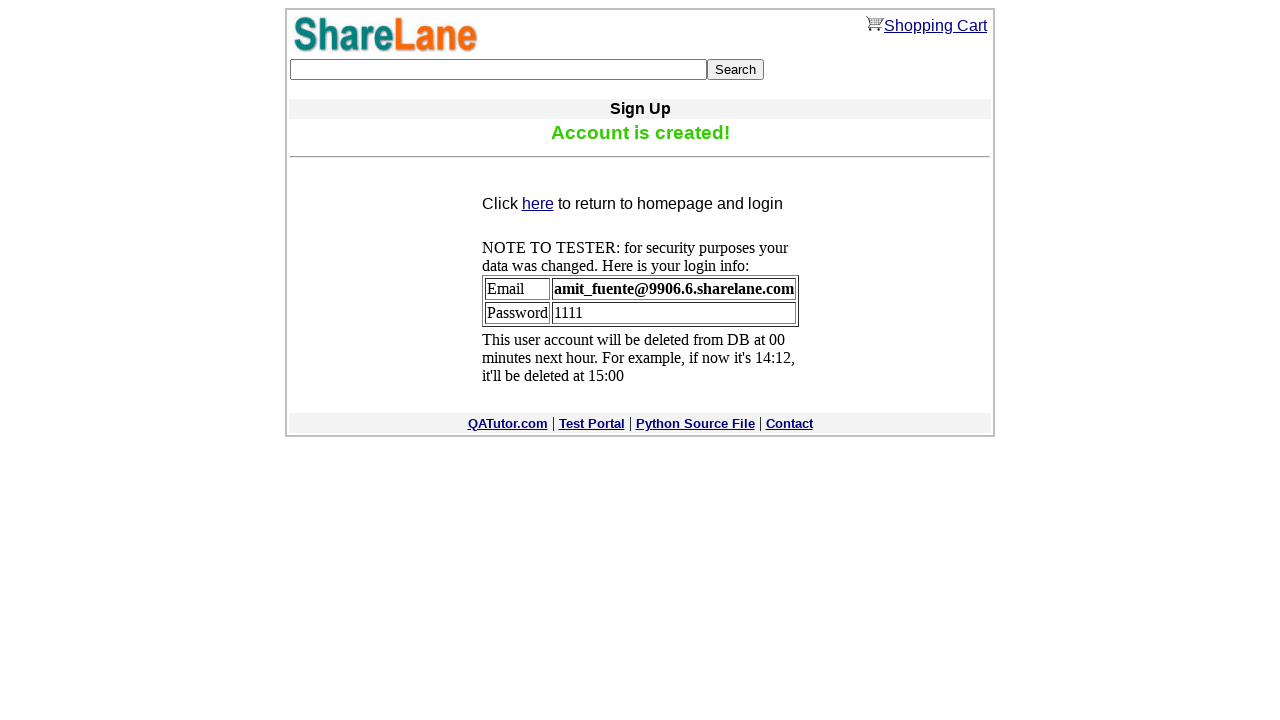